Tests percentage calculator by finding what percentage 10 is of 10, verifying the calculation result.

Starting URL: https://ru.onlinemschool.com/

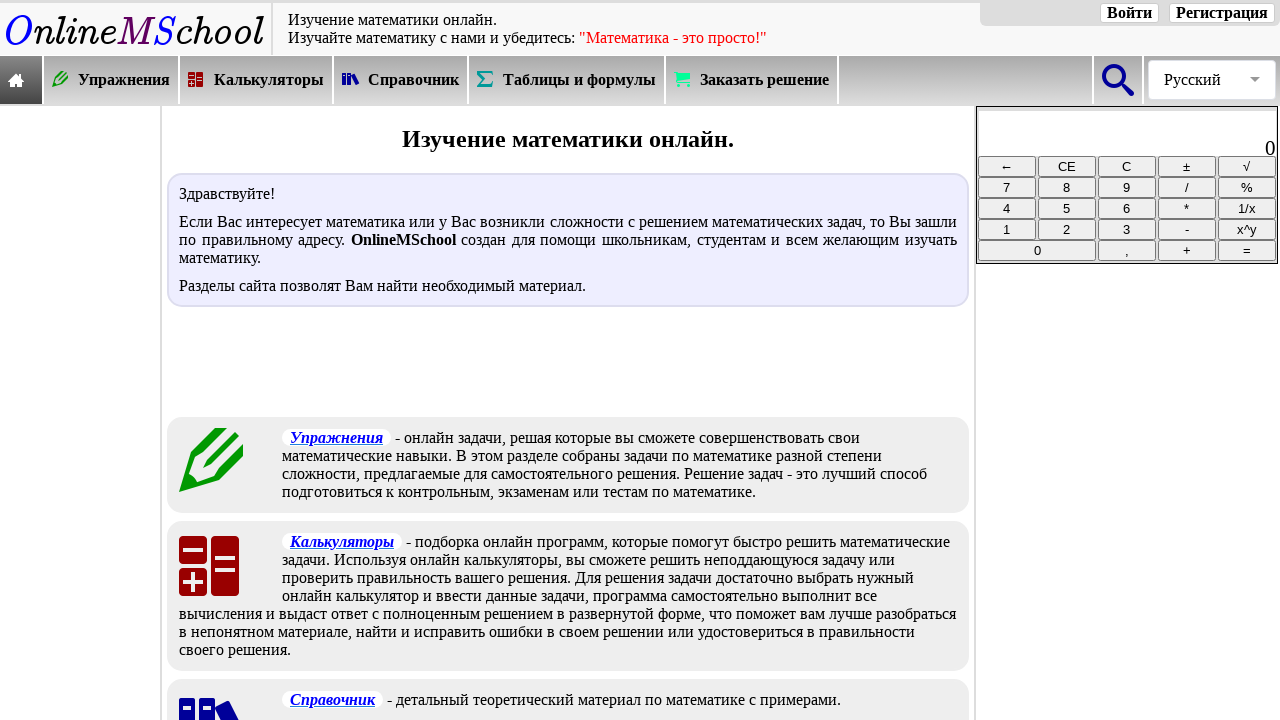

Waited for calculators section selector to load
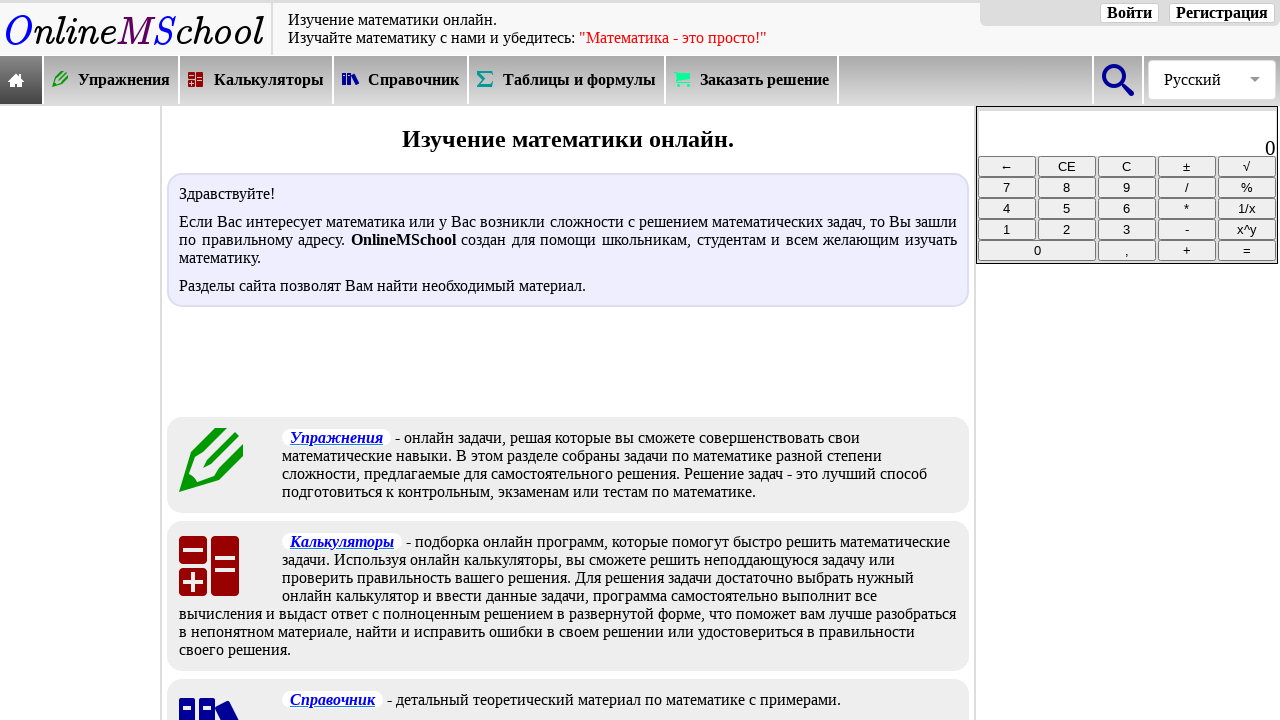

Clicked on calculators section in navigation at (269, 80) on xpath=//*[@id="oms_body1"]/header/nav/div[2]/div[3]/a/div/div[2]
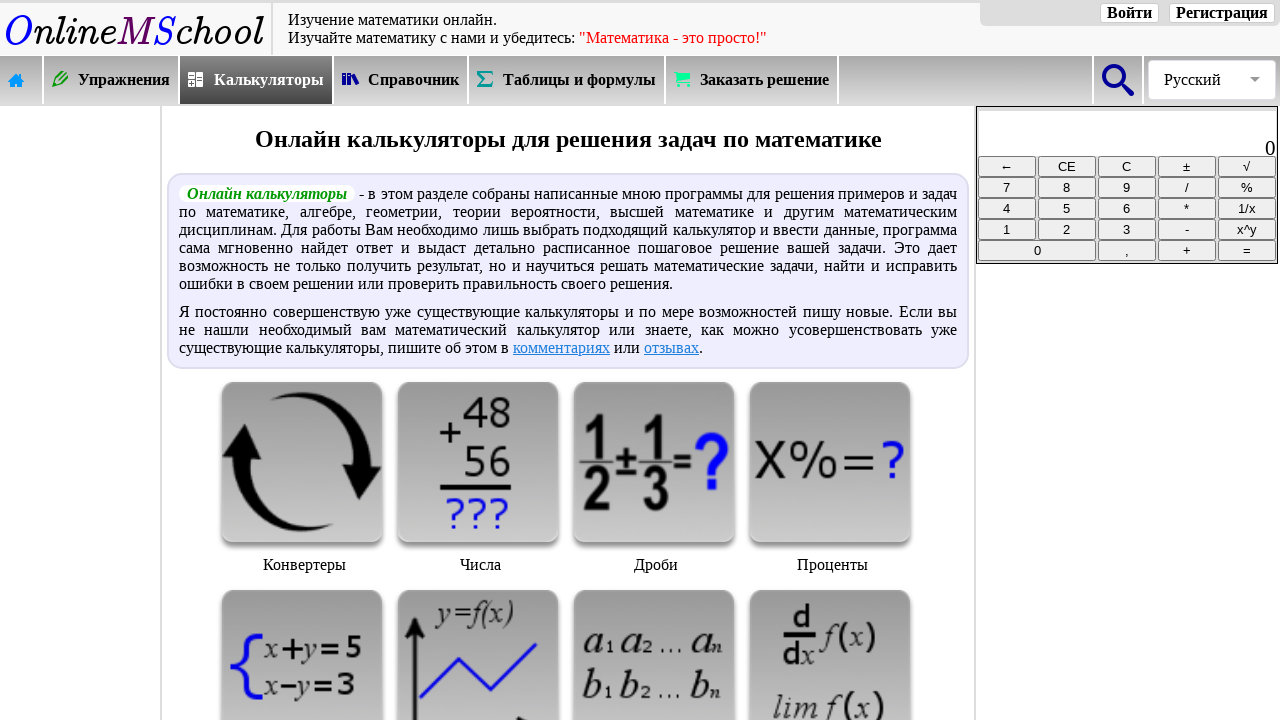

Waited for percentage calculator category to load
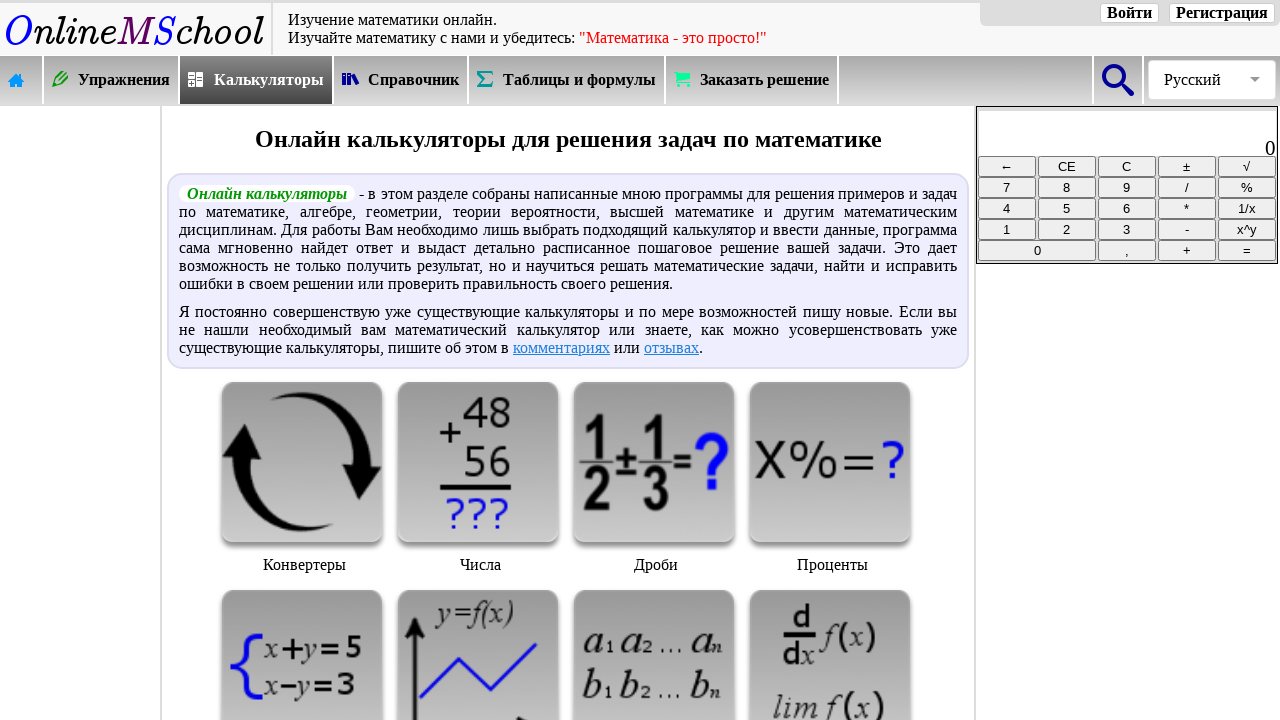

Clicked on percentage calculator category at (830, 462) on xpath=//*[@id="oms_center_block"]/div[3]/div[4]/img
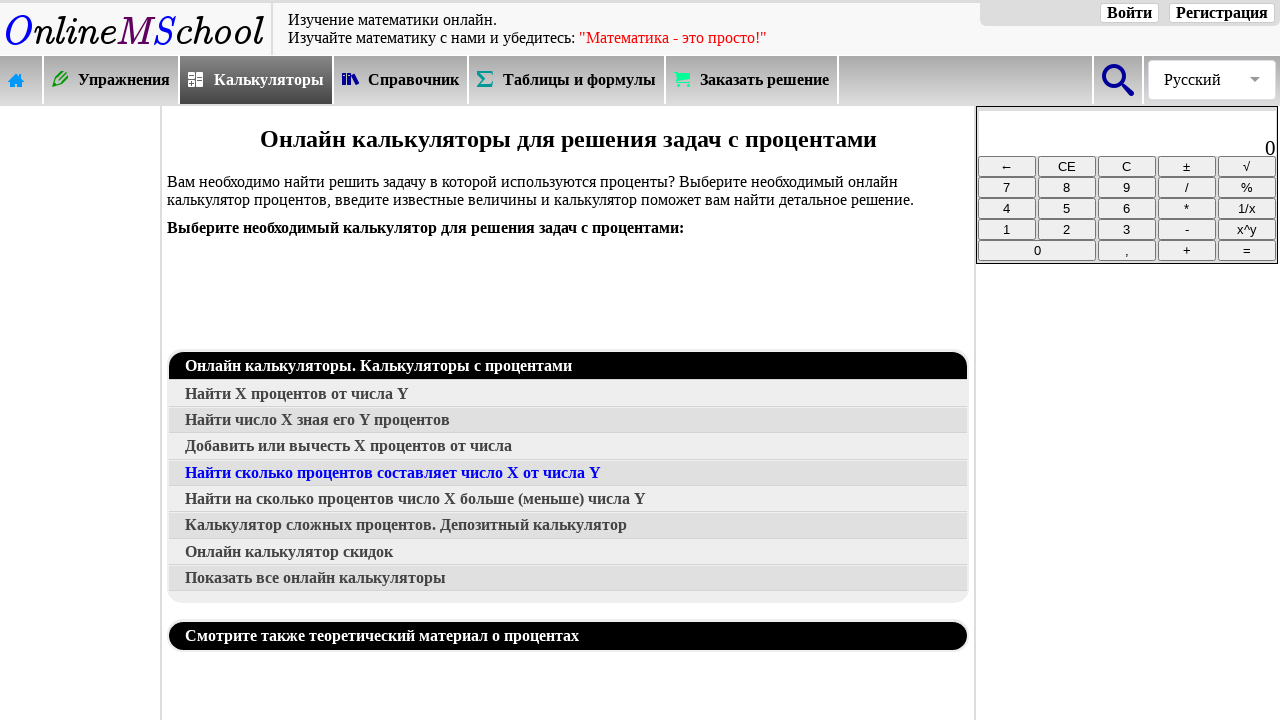

Waited for specific percentage calculator option to load
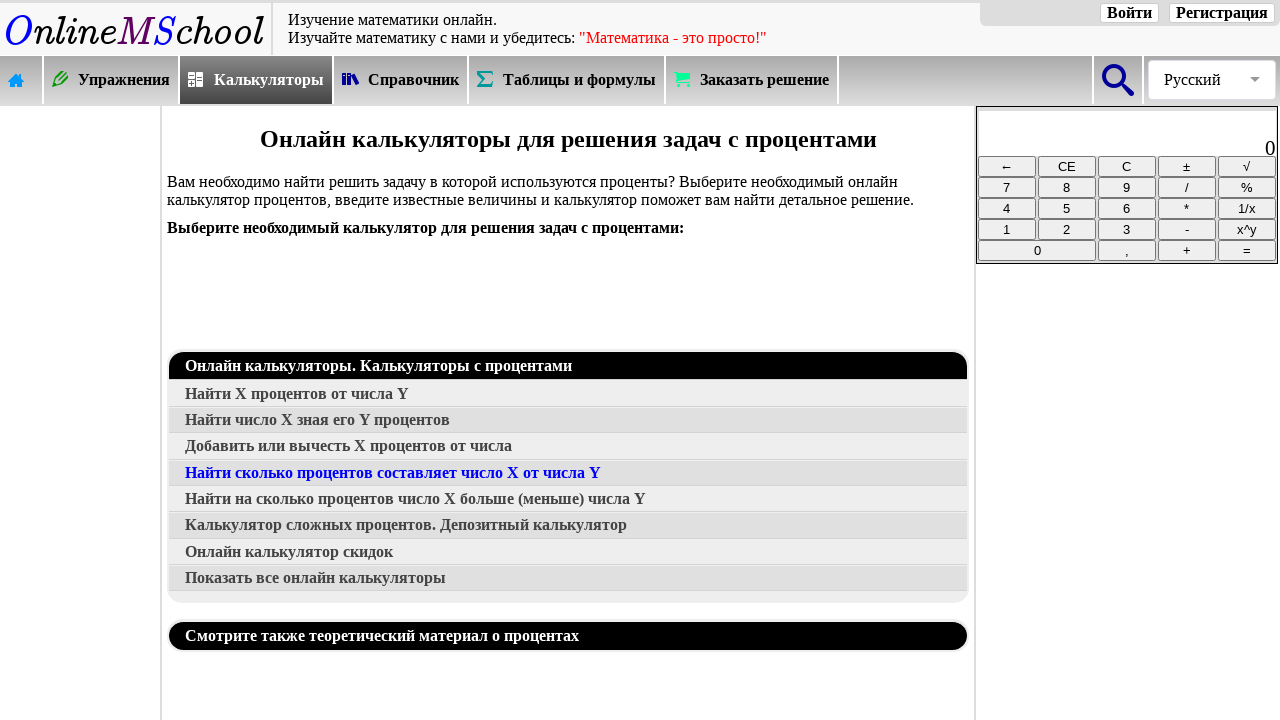

Clicked on percentage calculator option at (568, 394) on xpath=//*[@id="oms_center_block"]/div[3]/a[2]
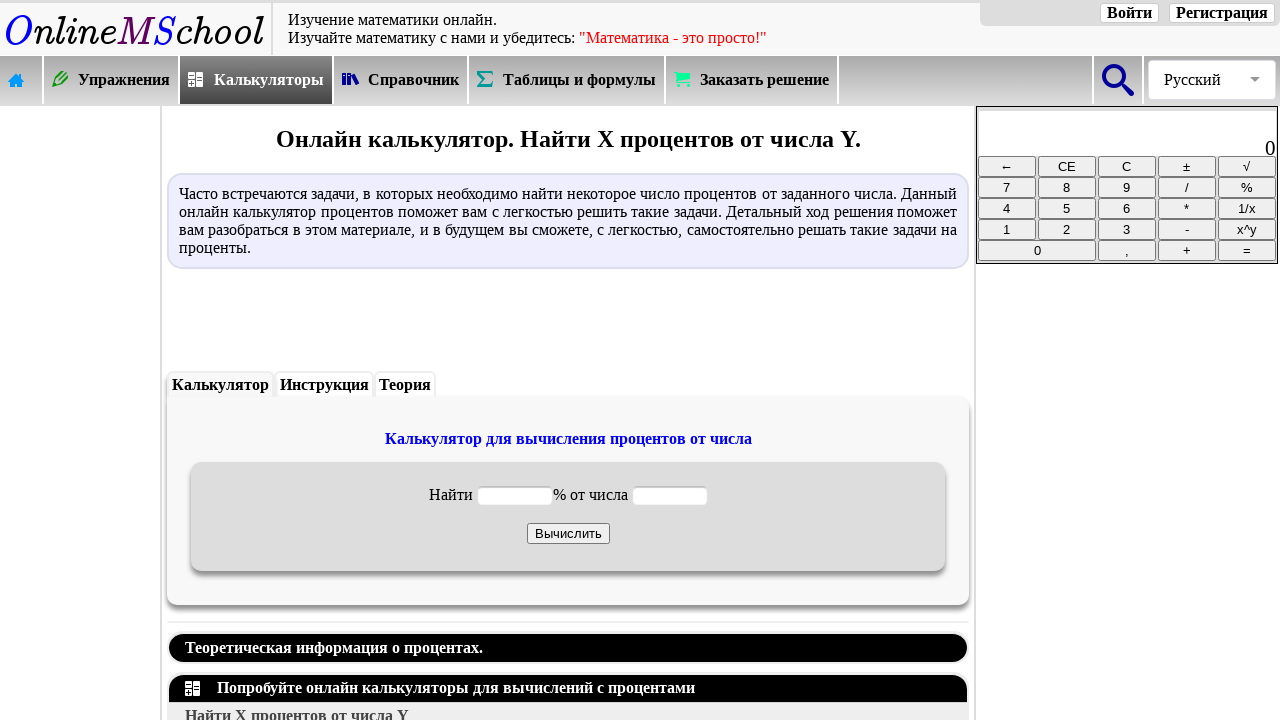

Waited for first input field to load
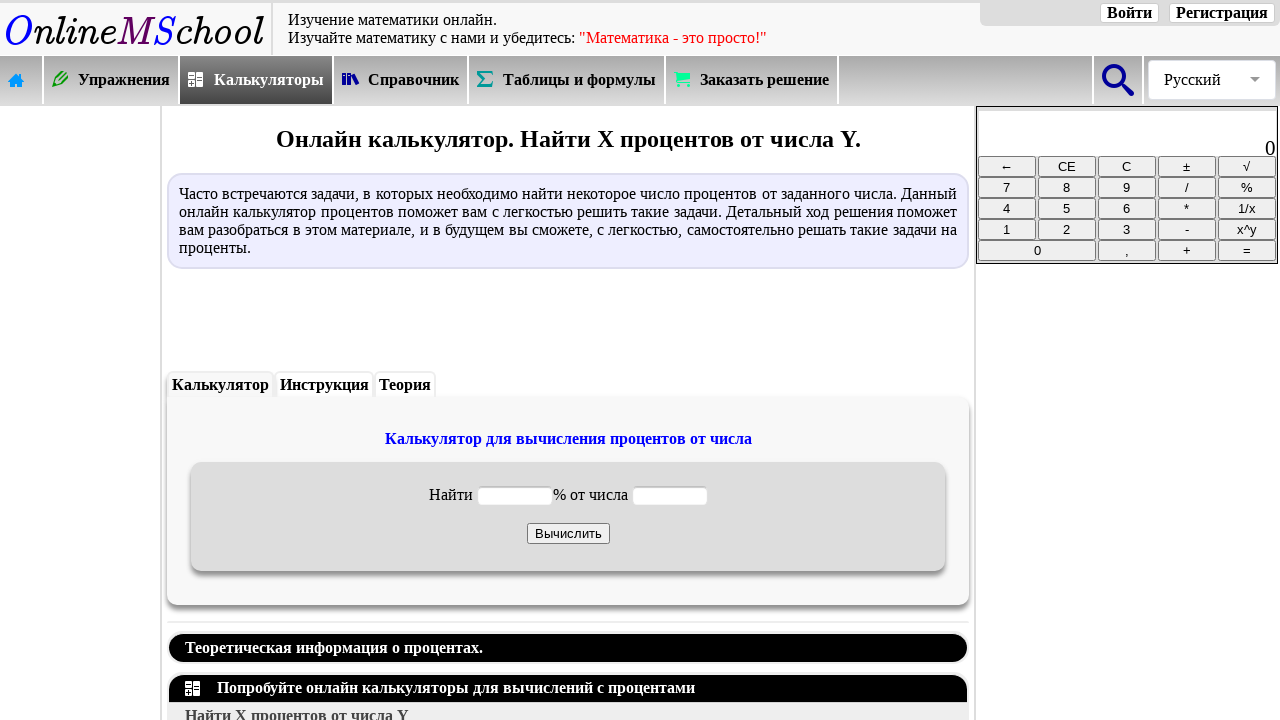

Entered '10' in the first input field on #oms_c1
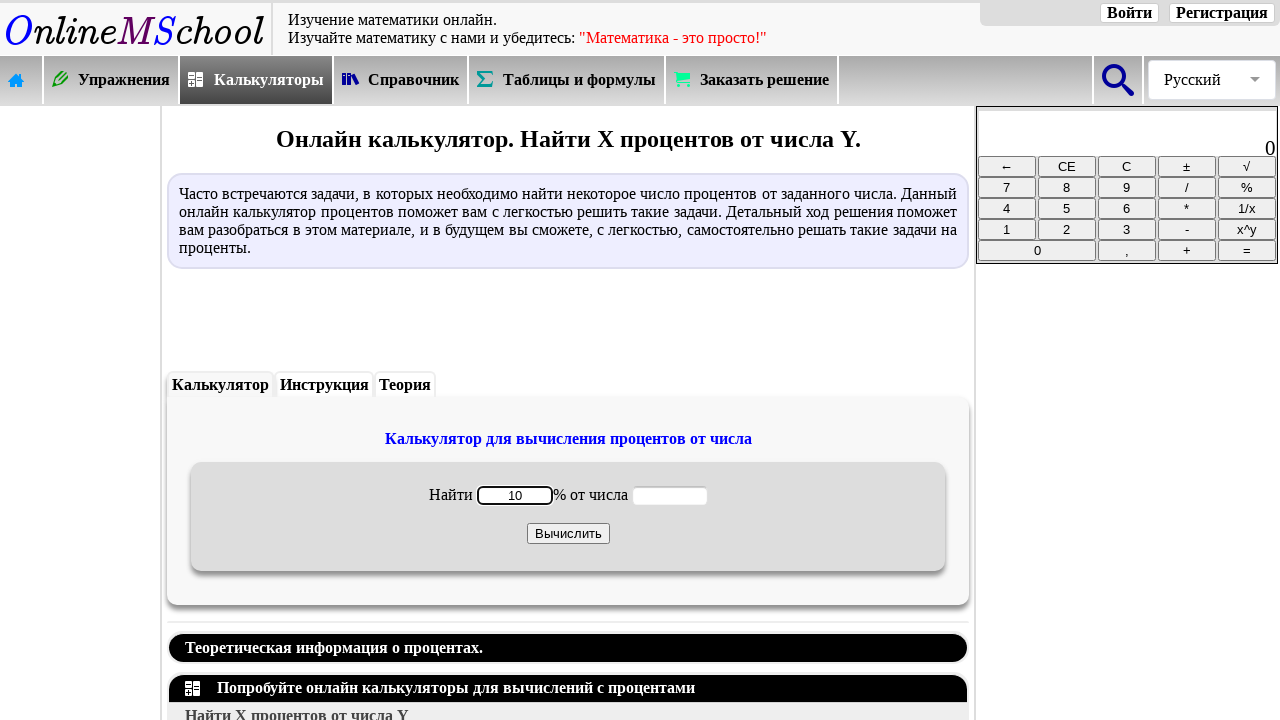

Waited for second input field to load
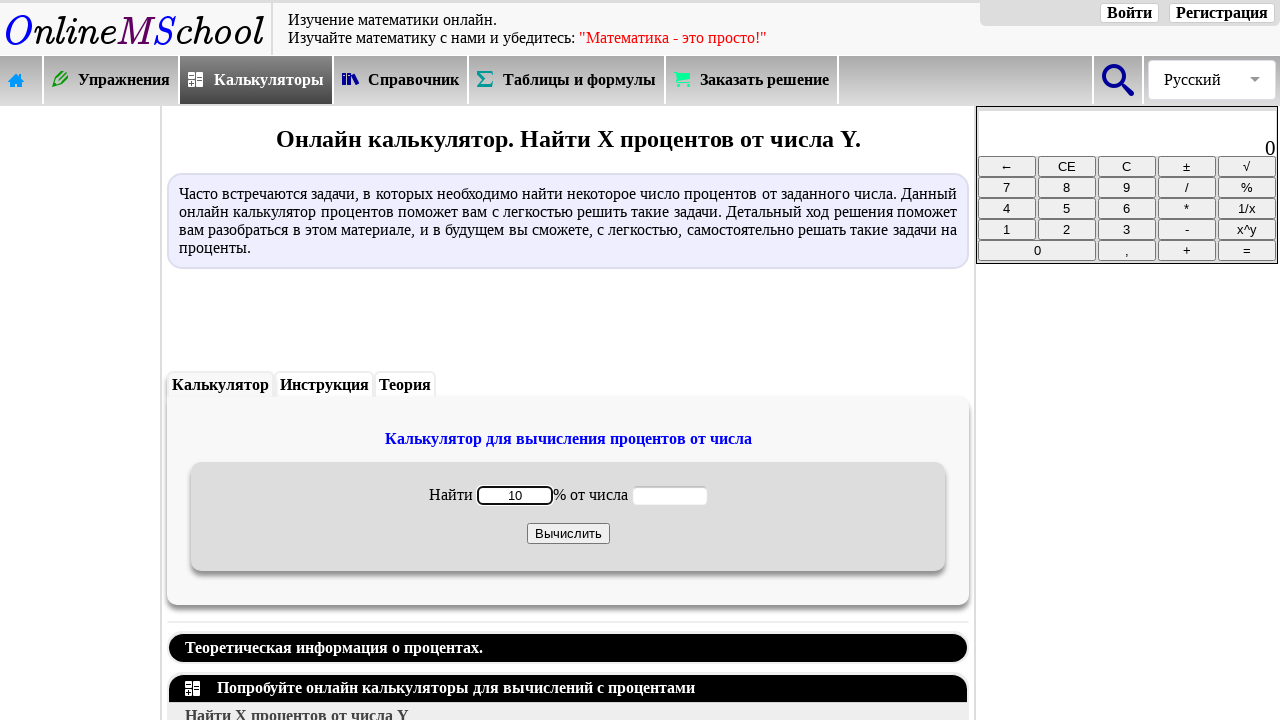

Entered '10' in the second input field on #oms_c2
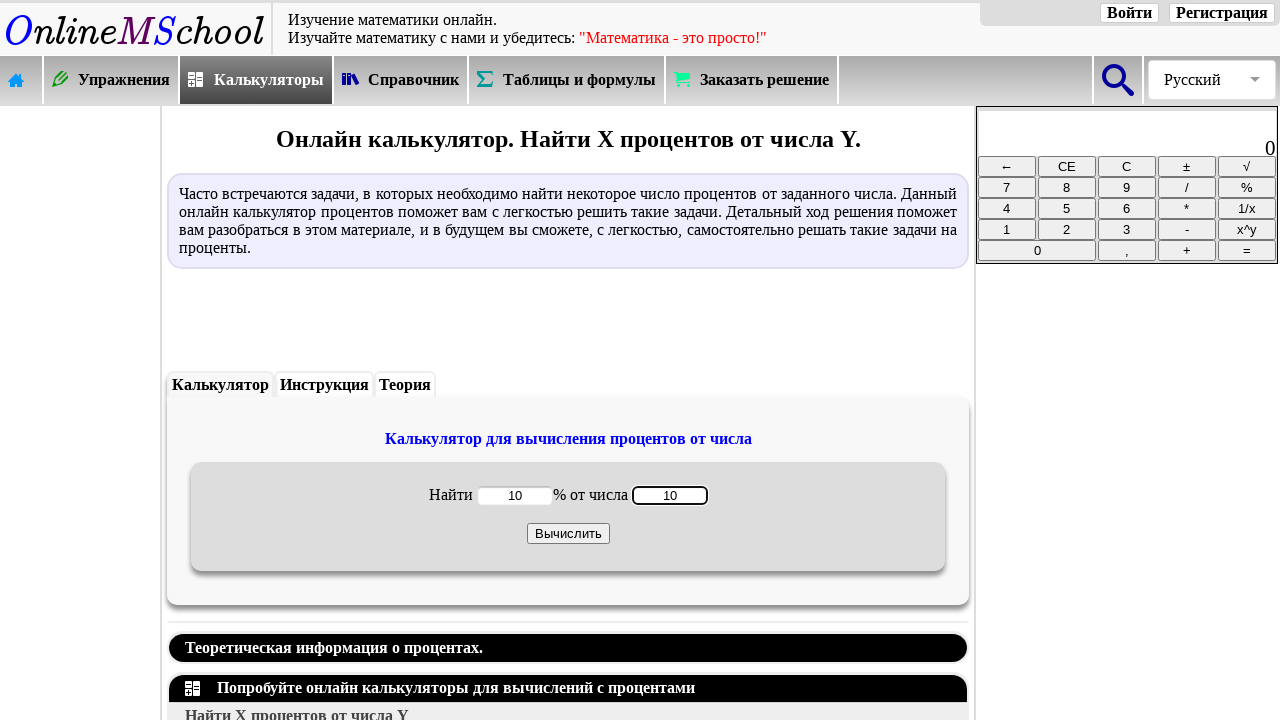

Waited for calculate button to load
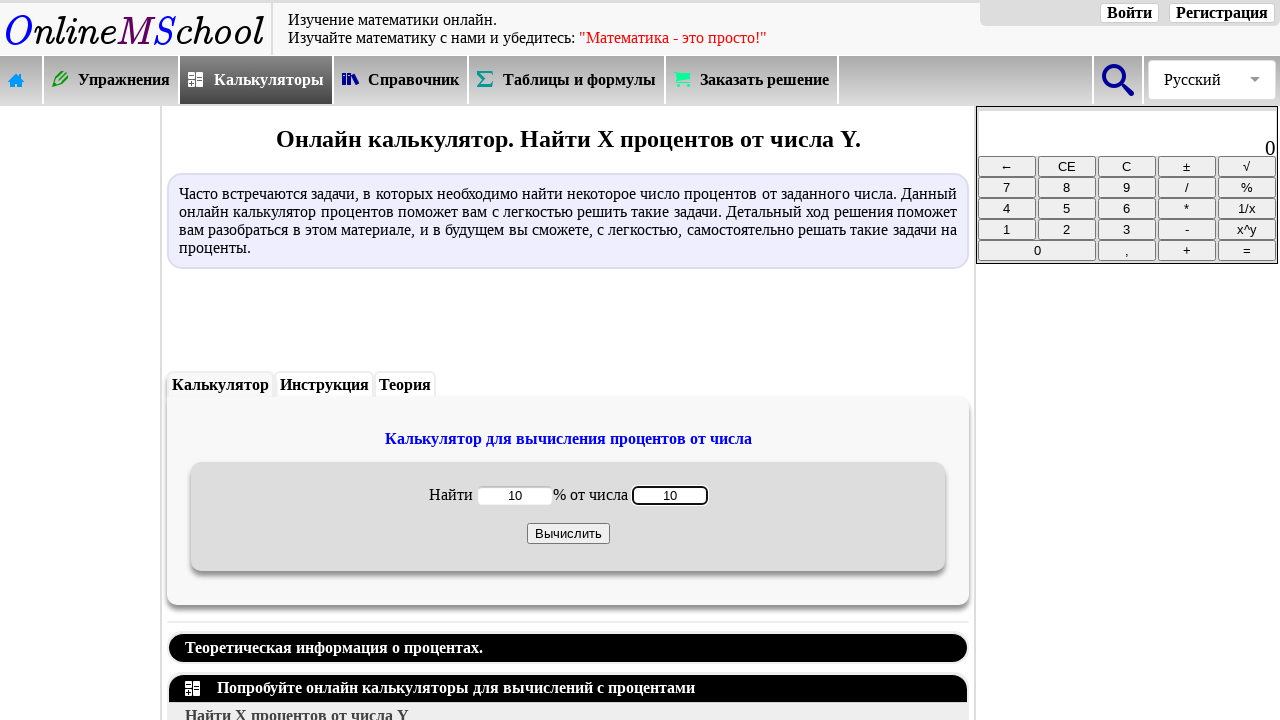

Clicked the calculate button to compute percentage at (568, 533) on input[onclick="percent1('oms_c')"]
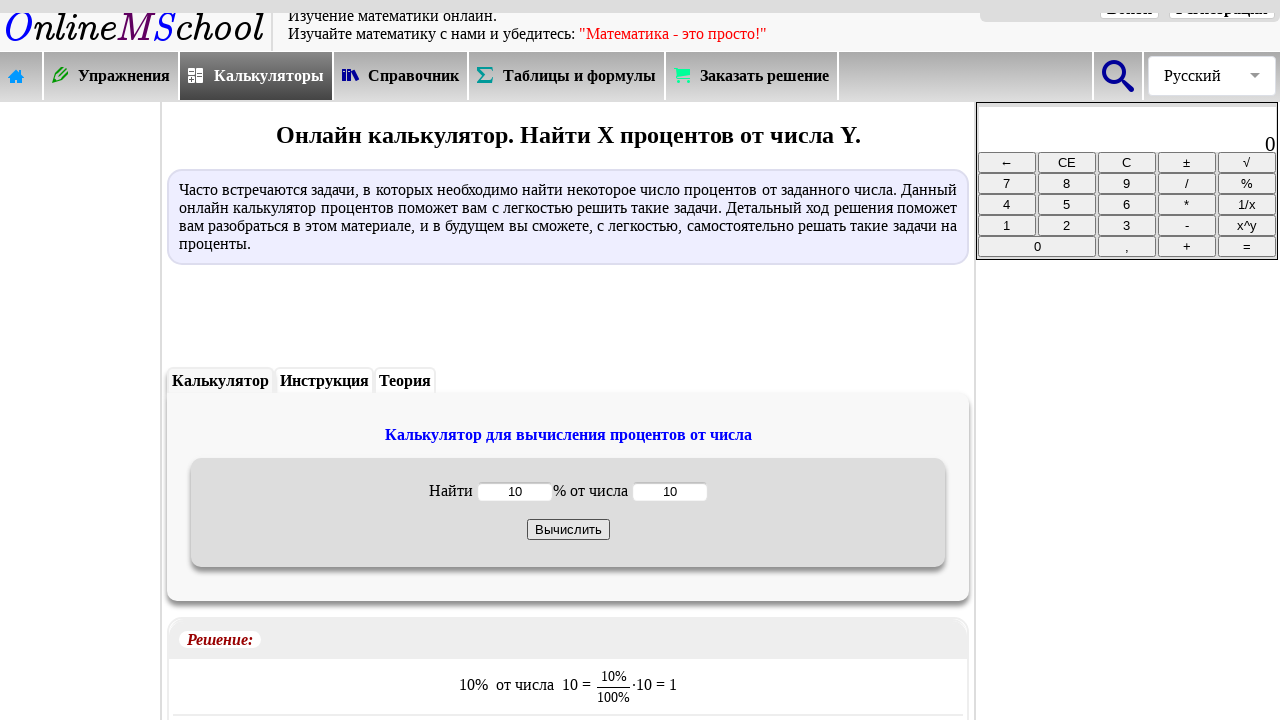

Waited for calculation result to display
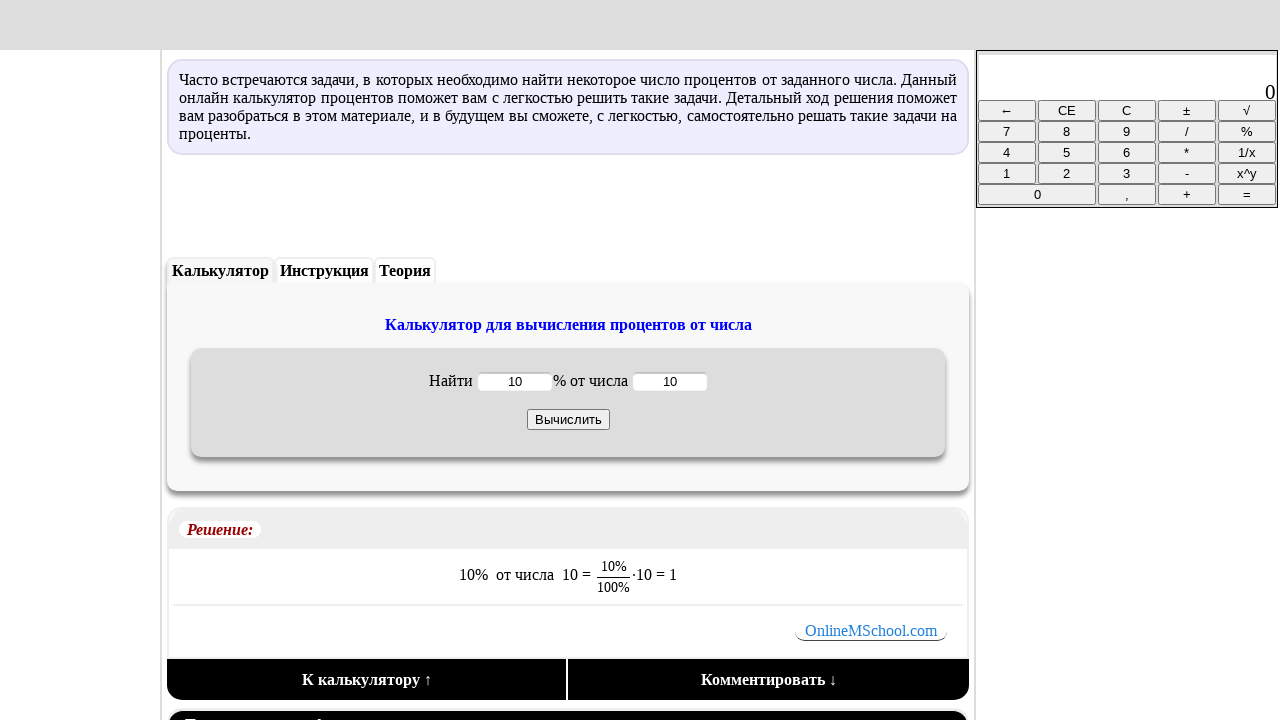

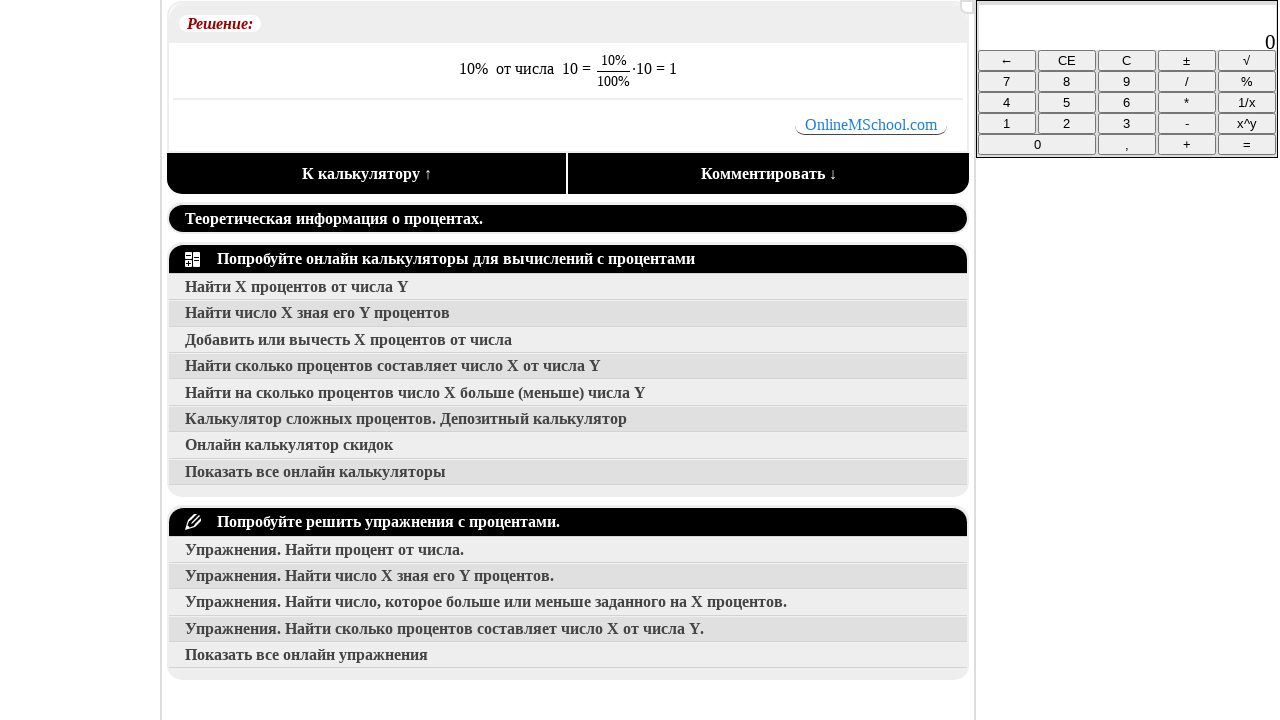